Tests registration form validation by submitting empty data and verifying all required field error messages are displayed

Starting URL: https://alada.vn/tai-khoan/dang-ky.html

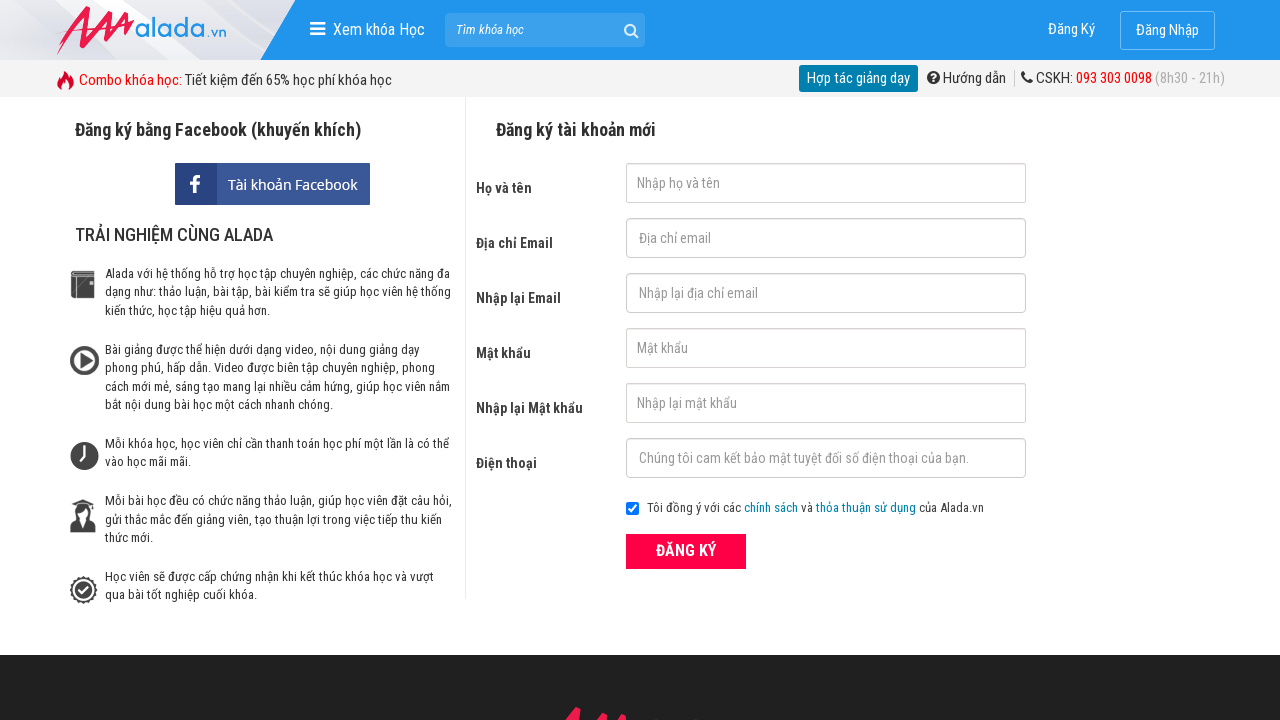

Cleared first name field on #txtFirstname
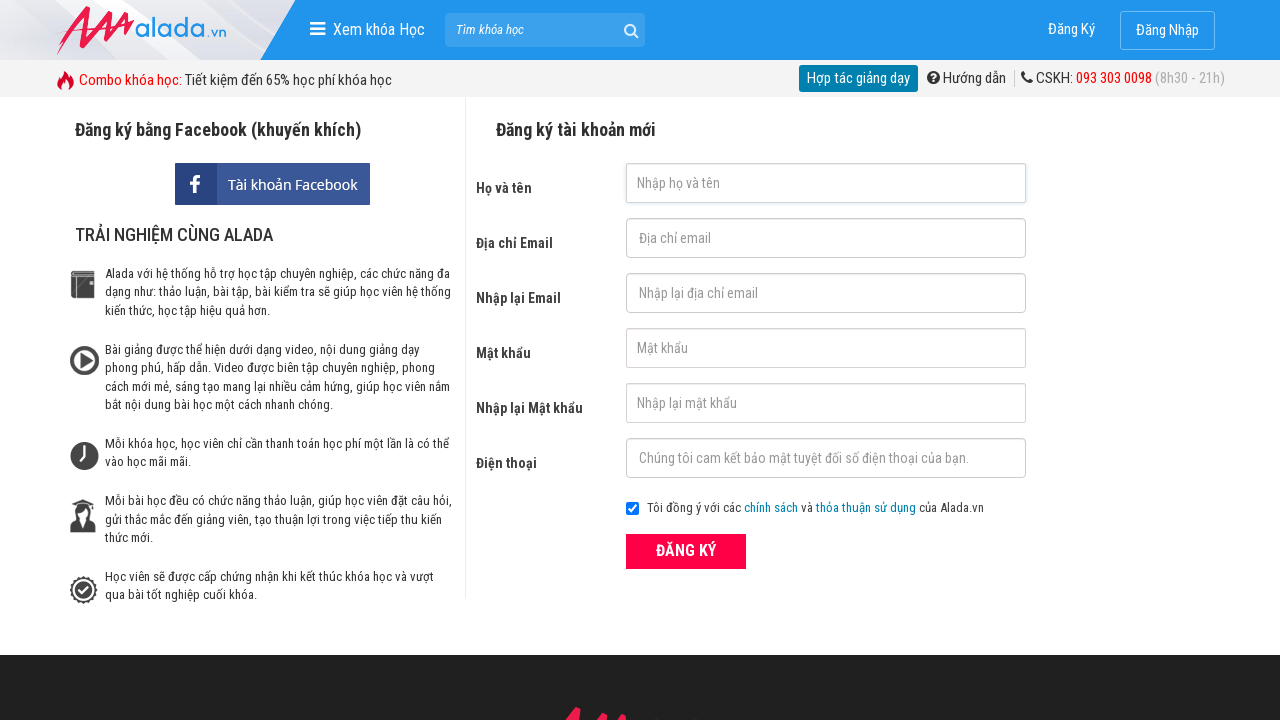

Cleared email field on #txtEmail
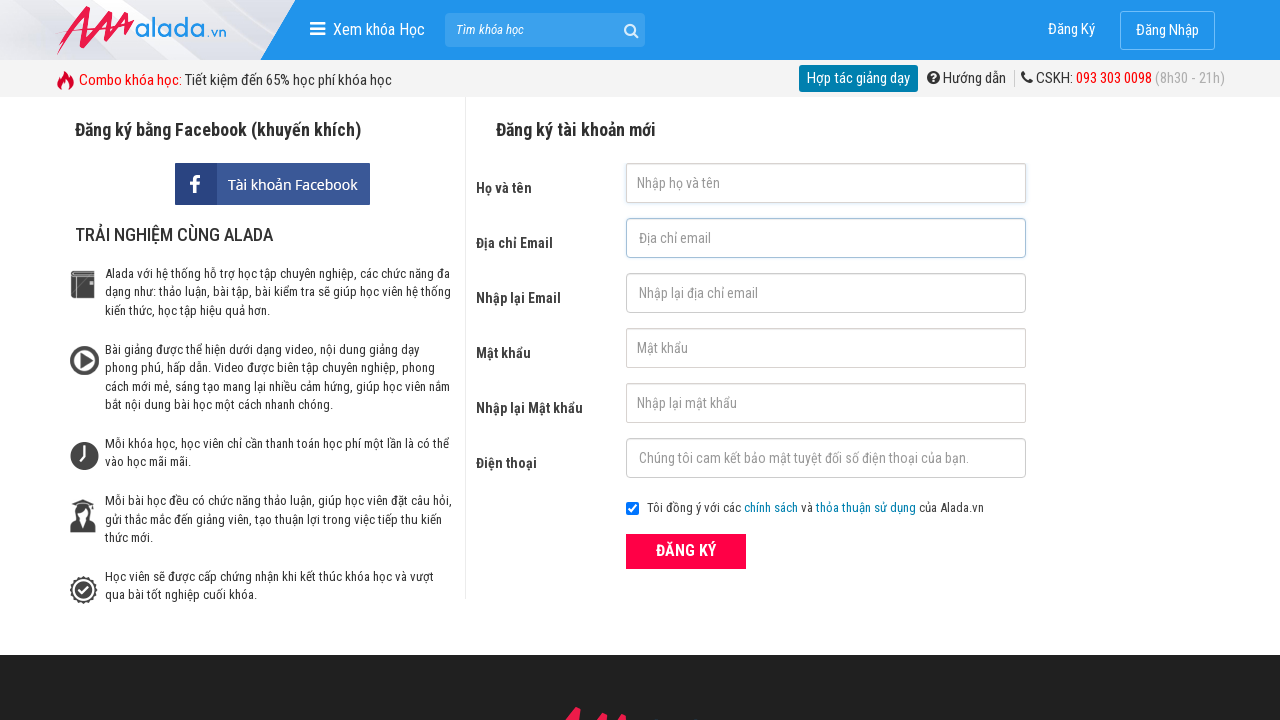

Cleared confirm email field on #txtCEmail
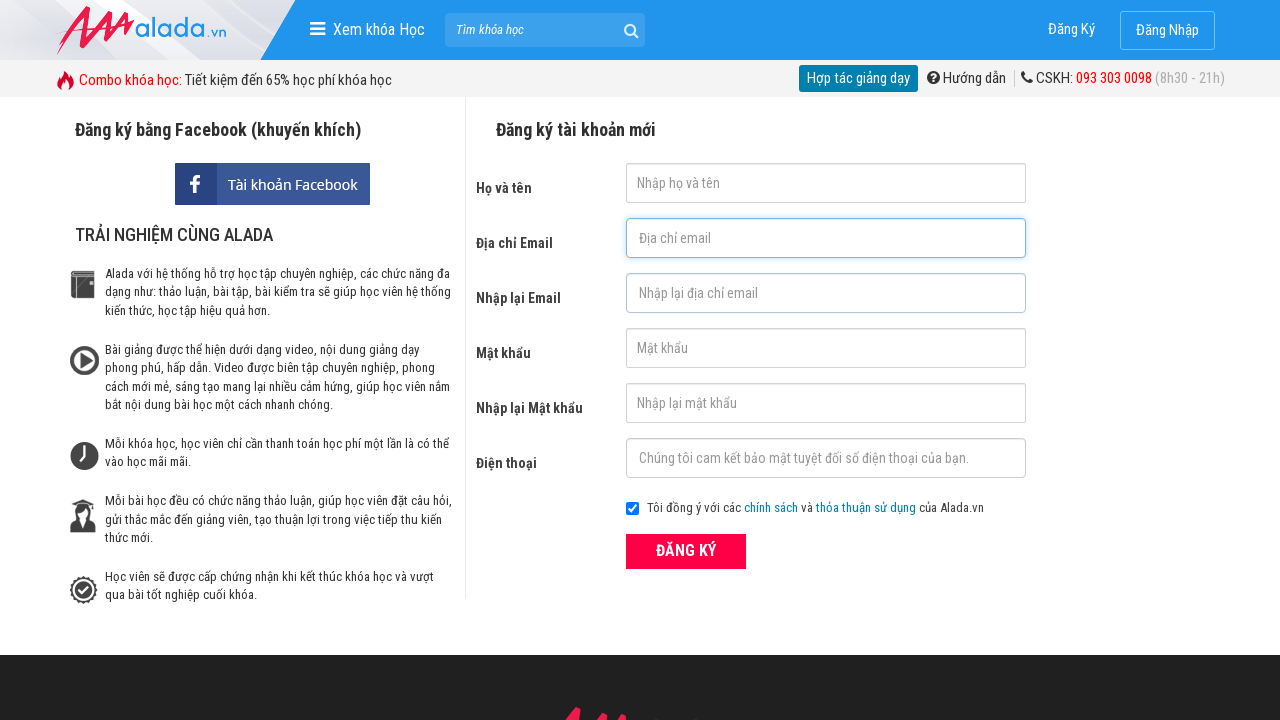

Cleared password field on #txtPassword
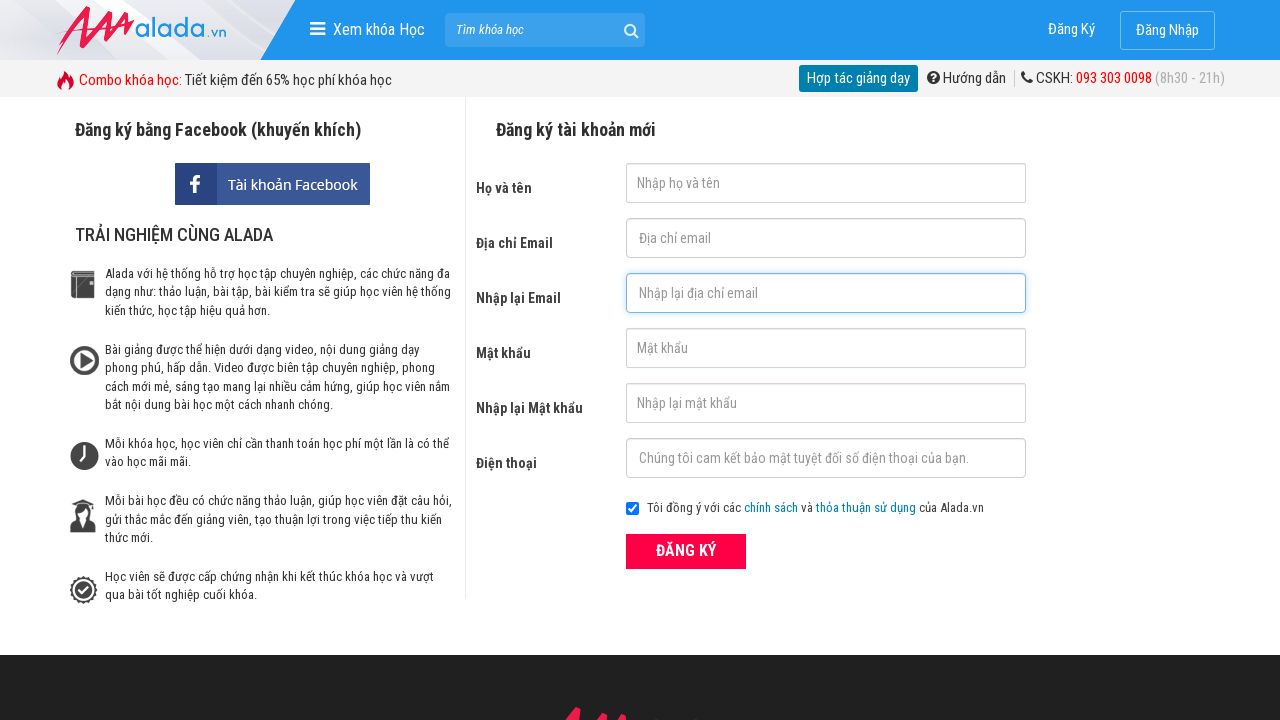

Cleared confirm password field on #txtCPassword
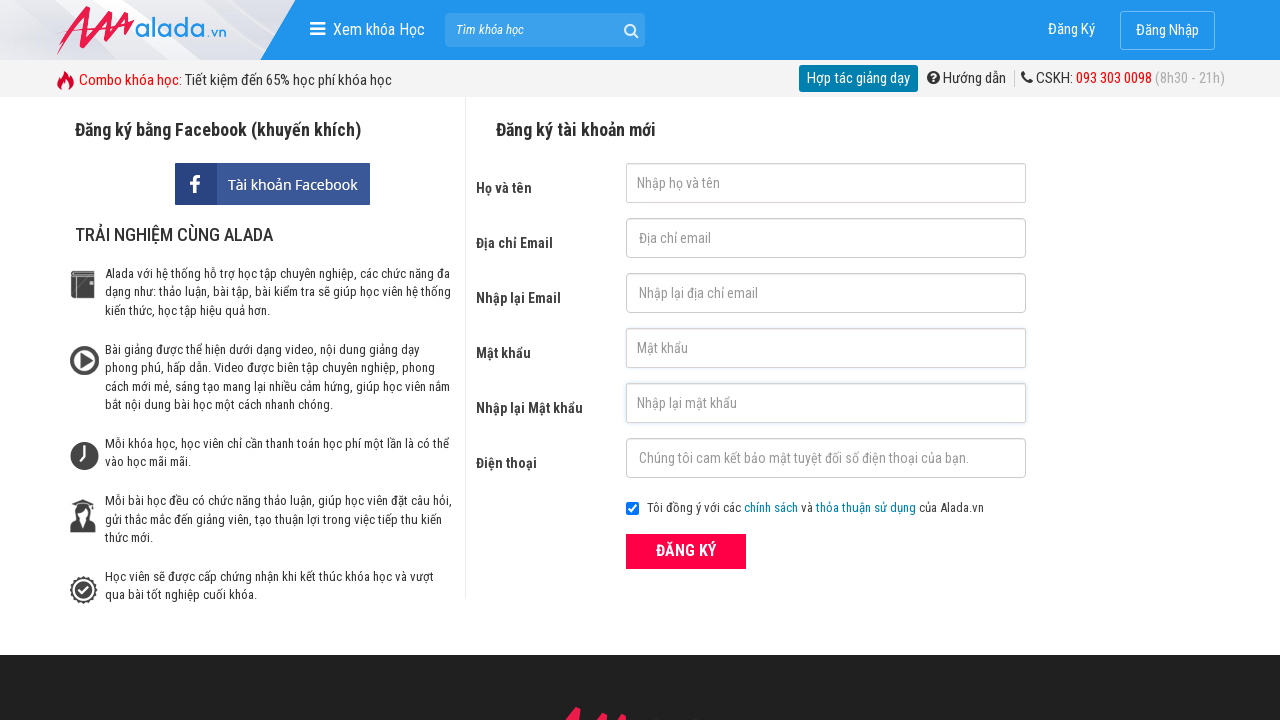

Cleared phone field on #txtPhone
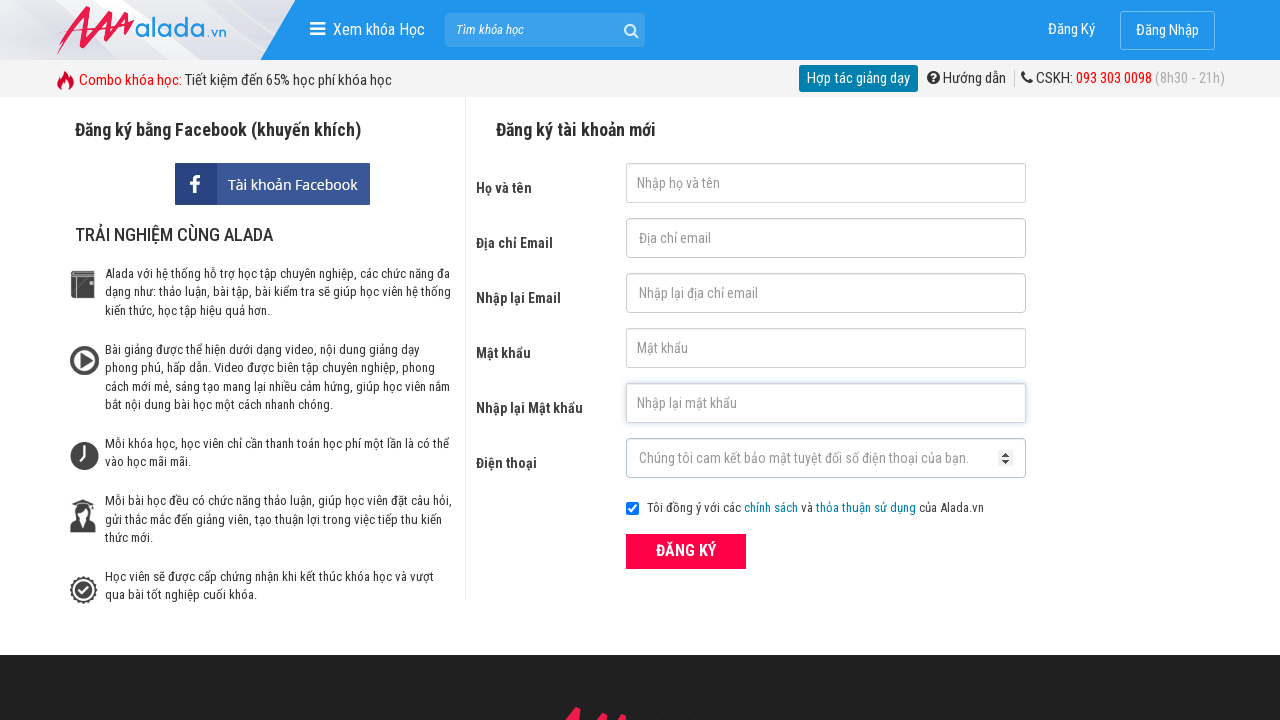

Clicked ĐĂNG KÝ (Register) button with empty fields at (686, 551) on xpath=//form[@id='frmLogin']//button[text()='ĐĂNG KÝ']
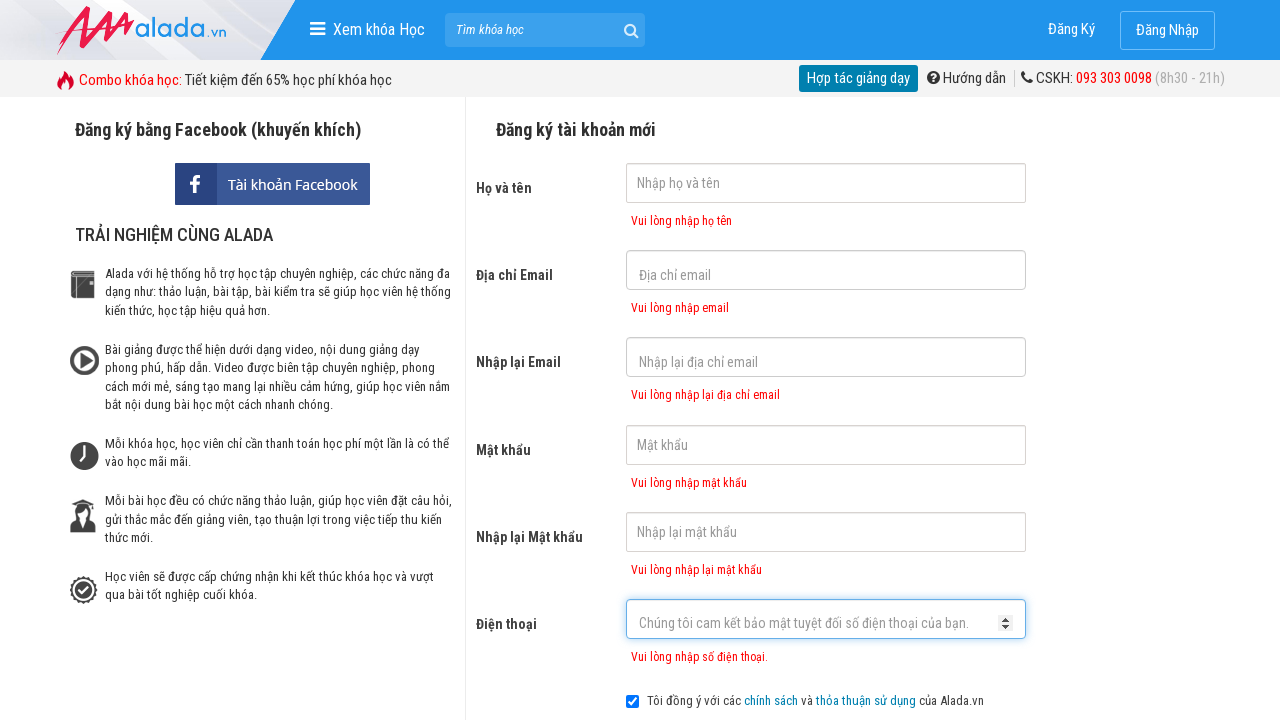

First name error message appeared
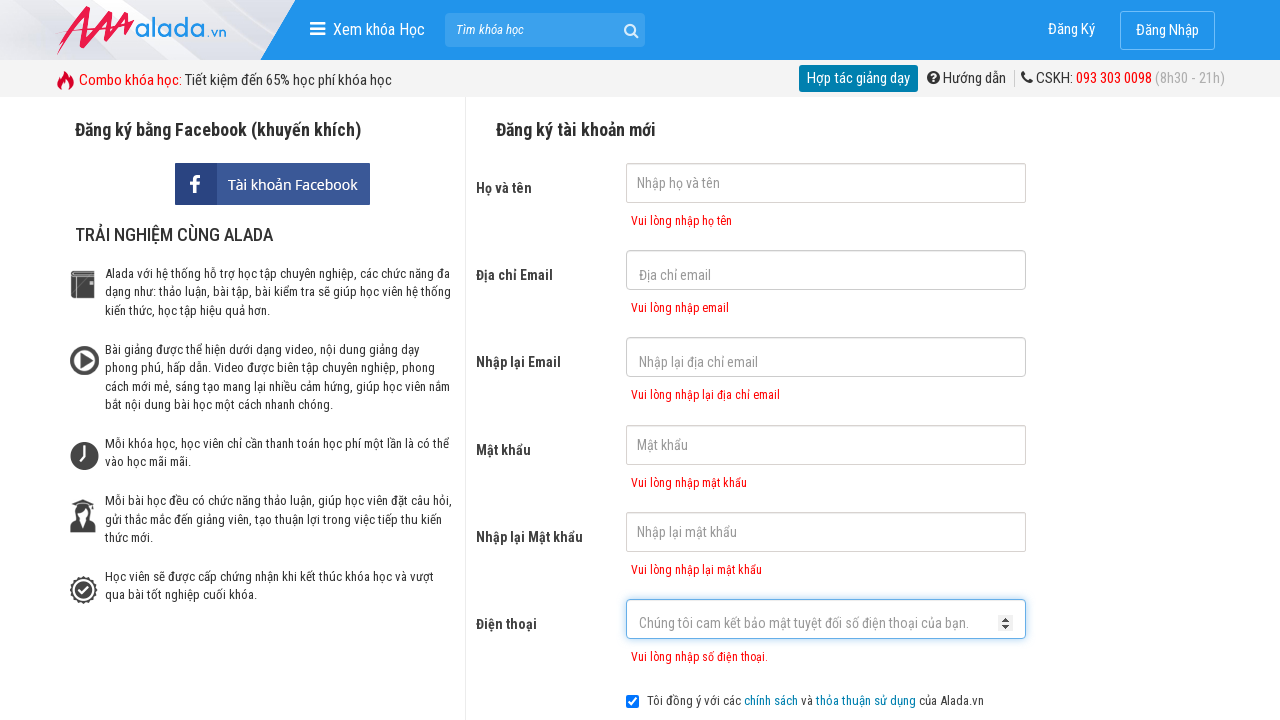

Email error message appeared
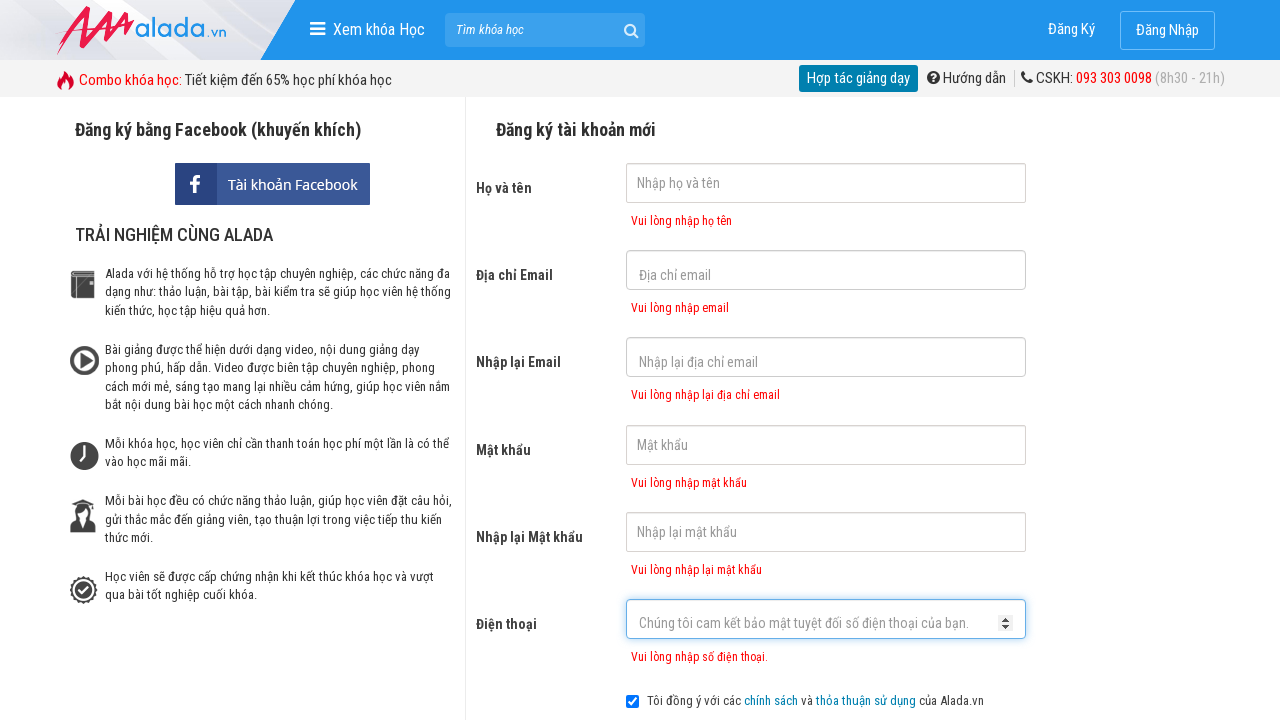

Confirm email error message appeared
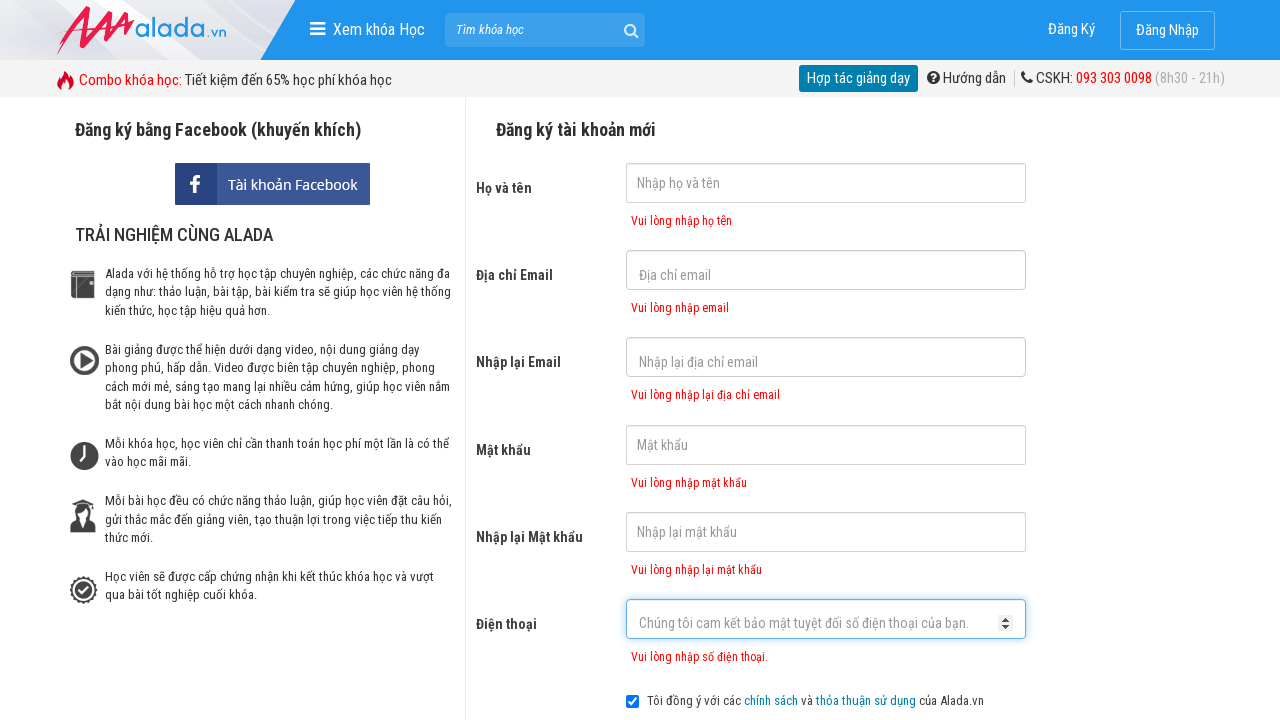

Password error message appeared
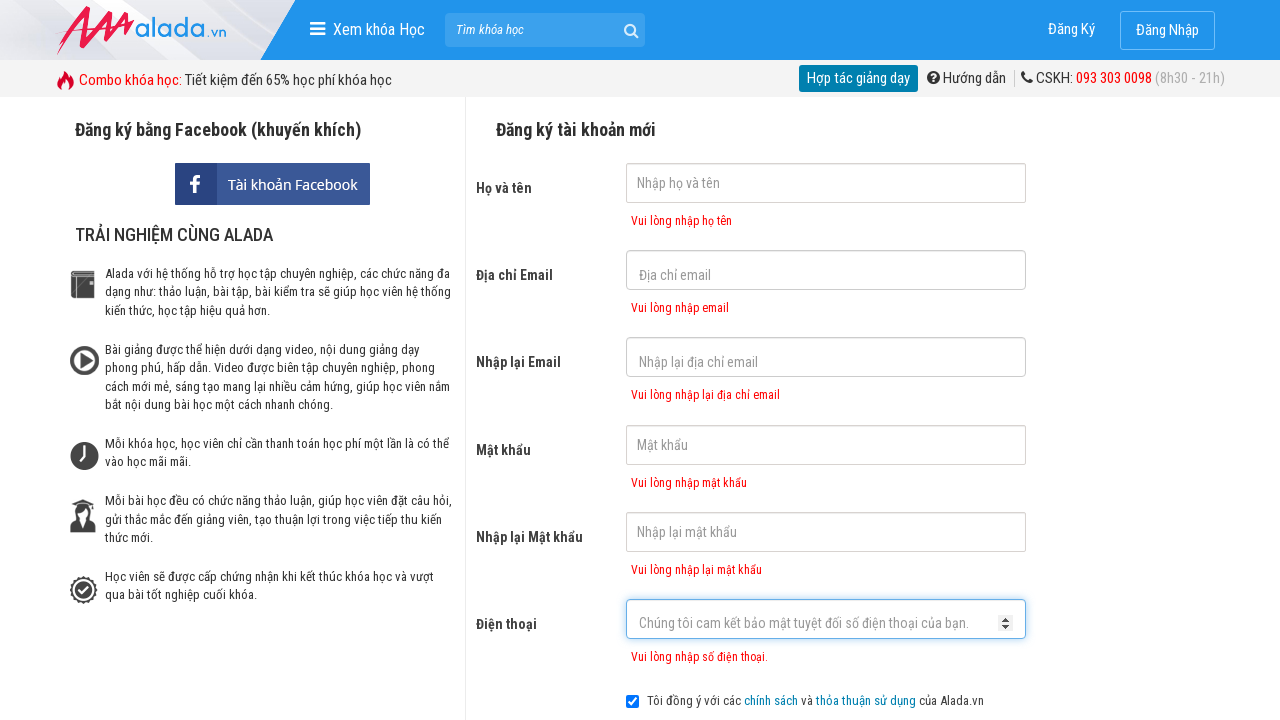

Confirm password error message appeared
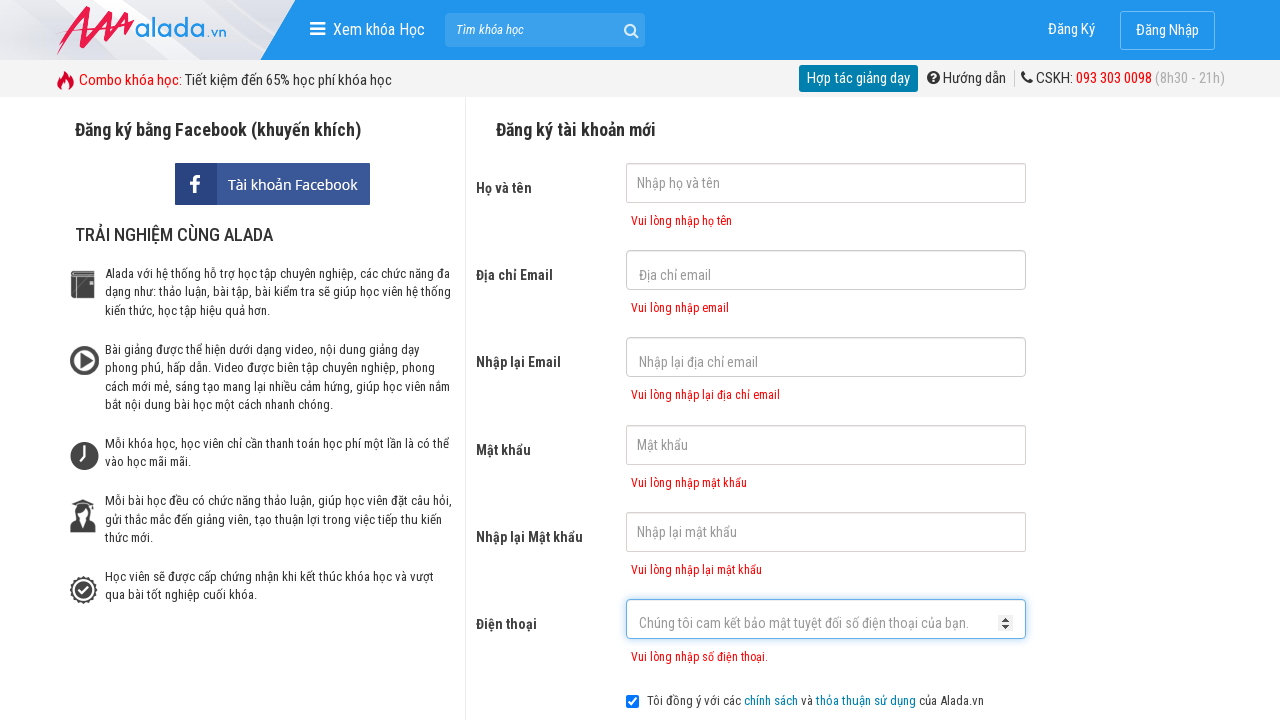

Phone error message appeared
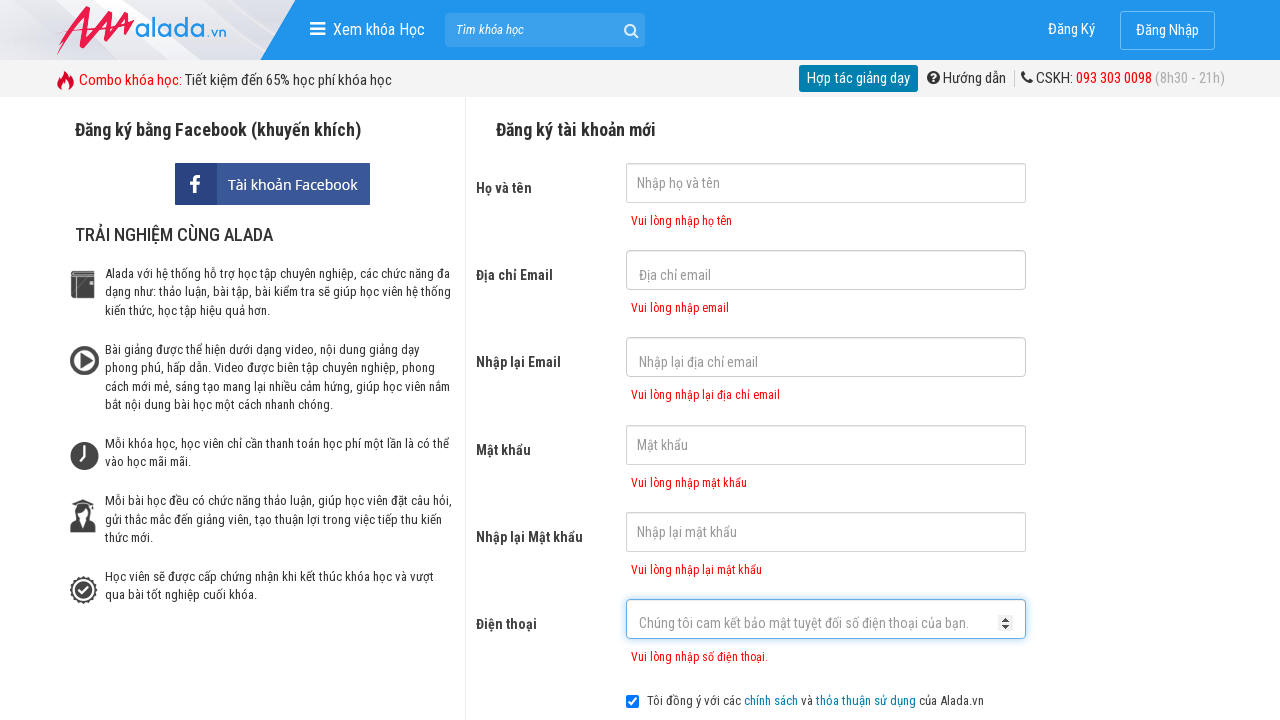

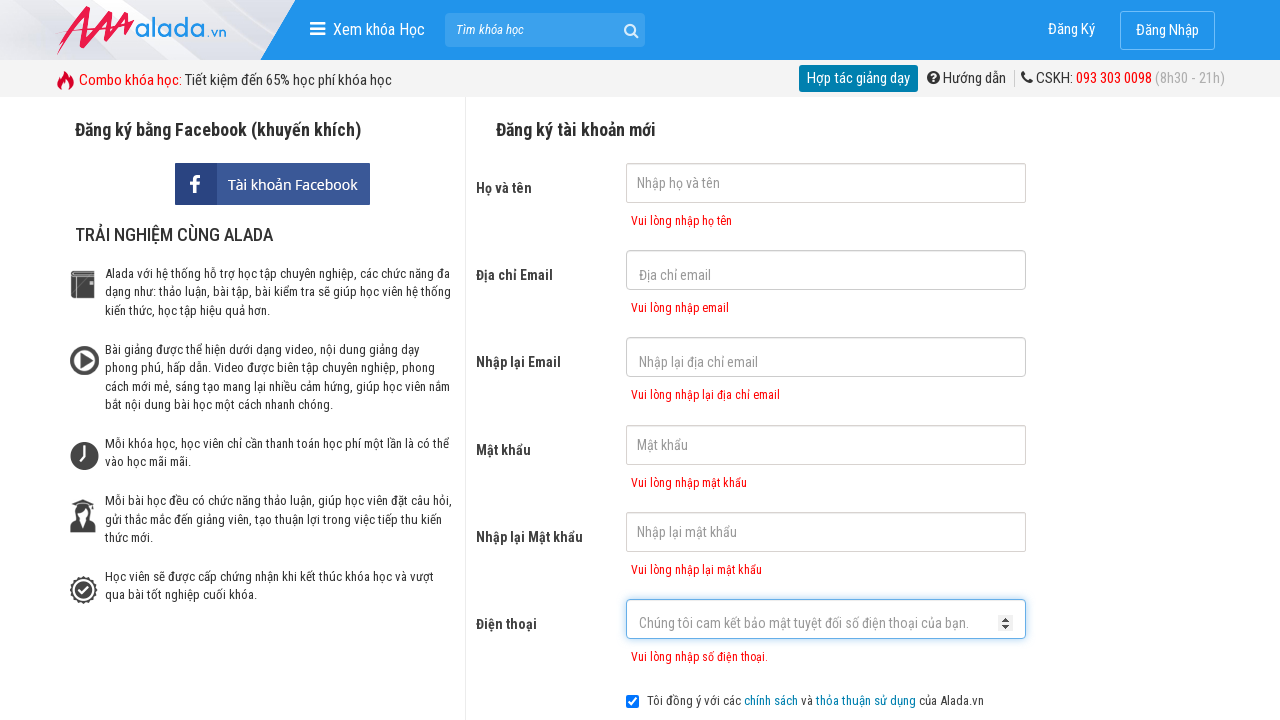